Navigates to a GOG.com user's public wishlist page, scrolls down to load all content, and navigates through multiple pages of wishlist items if present using pagination arrows.

Starting URL: https://www.gog.com/u/testuser2024/wishlist

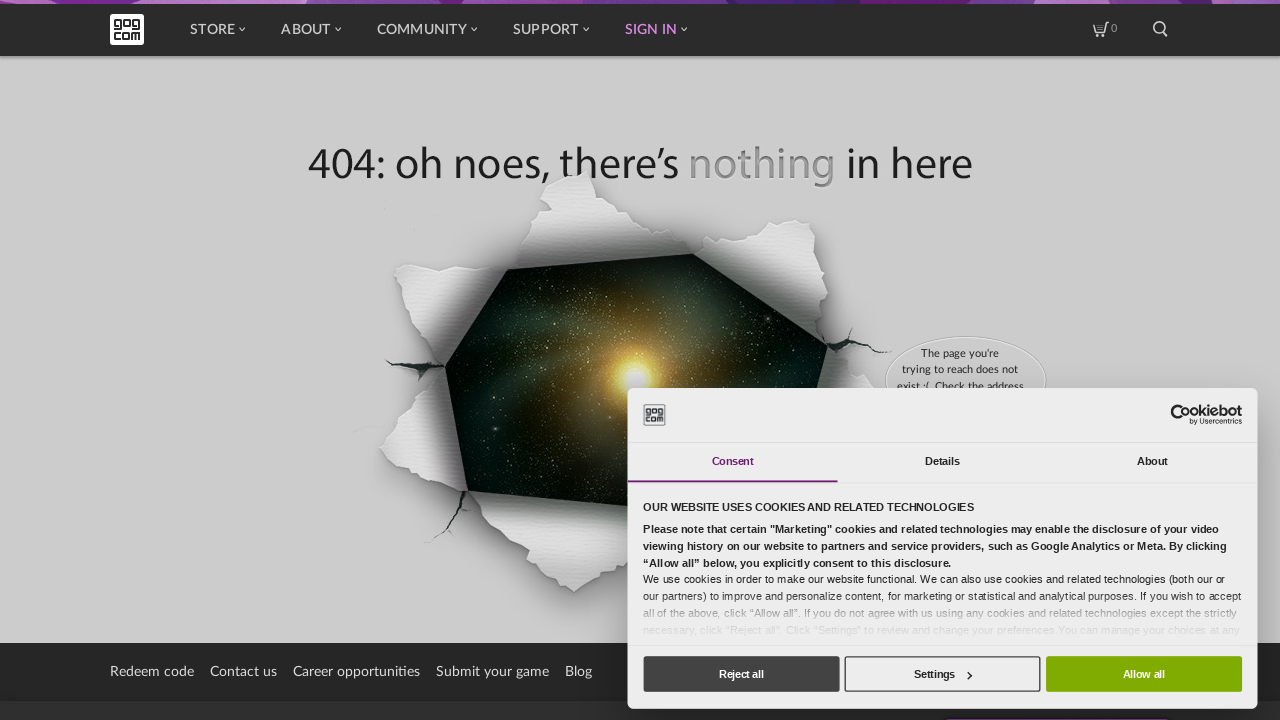

Waited for page to load (domcontentloaded)
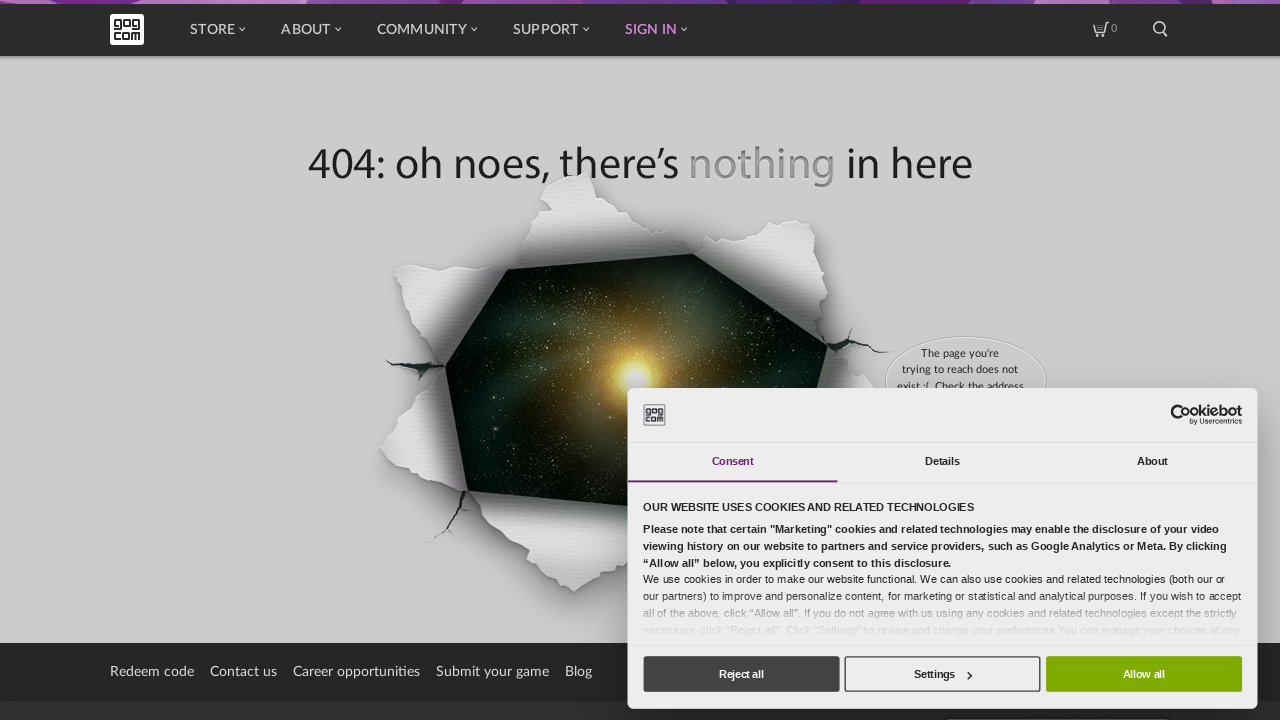

Located empty message element
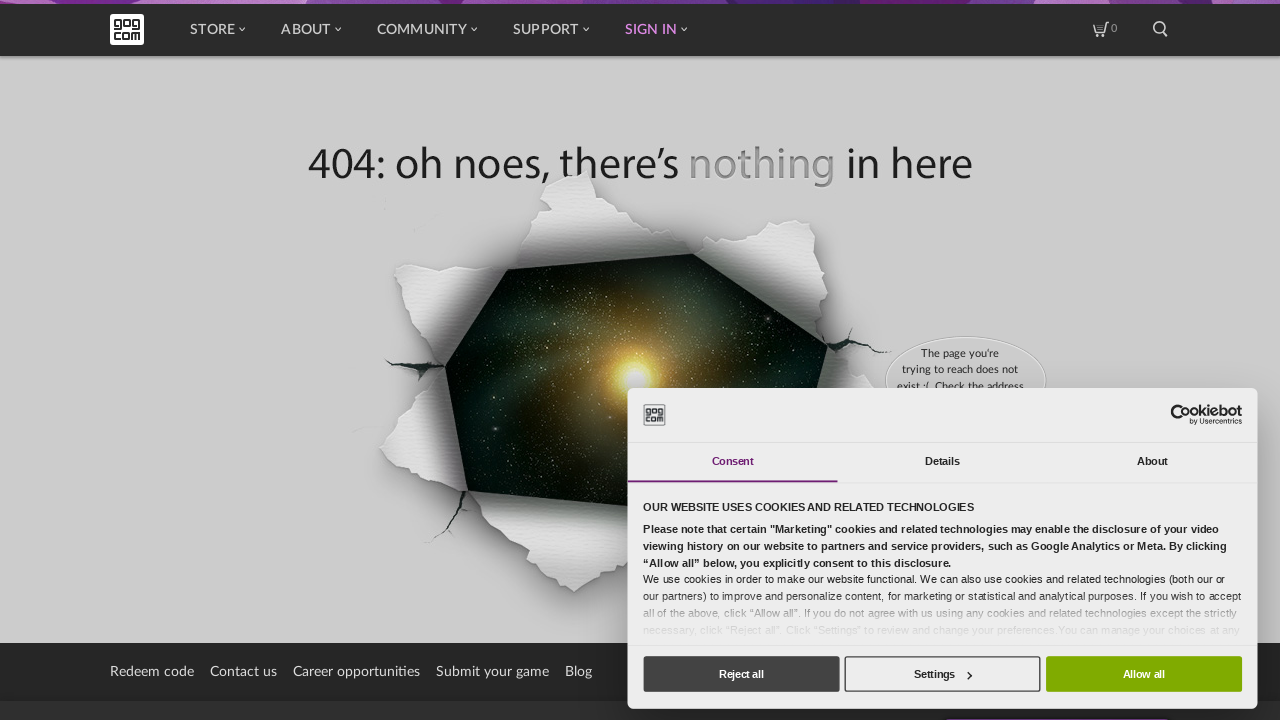

Scrolled to bottom of page to load all wishlist content
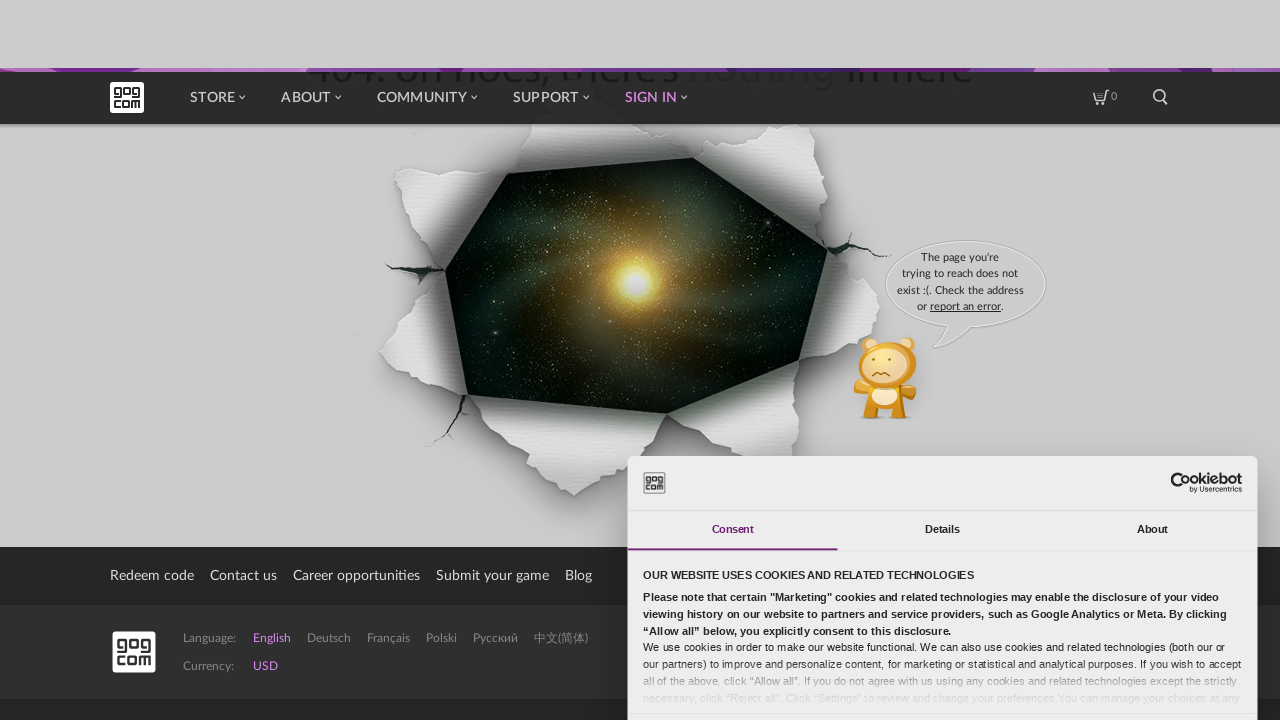

Waited for footer to become visible
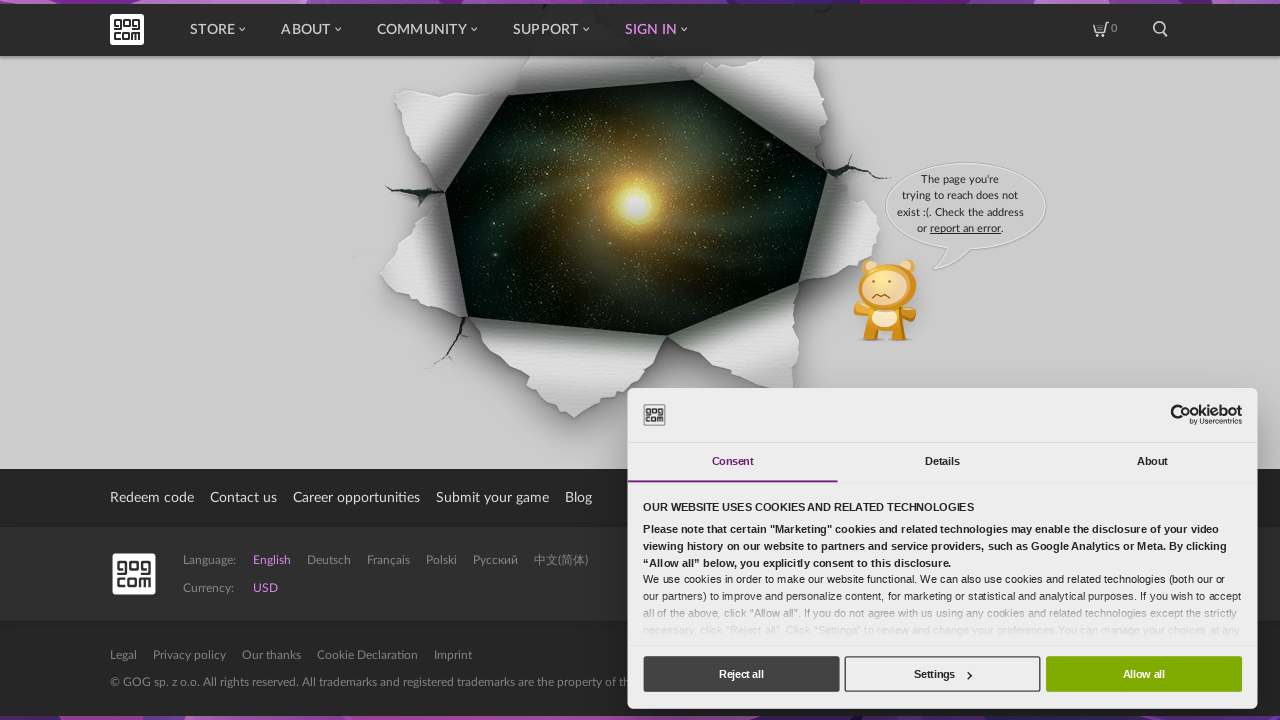

Located pagination element
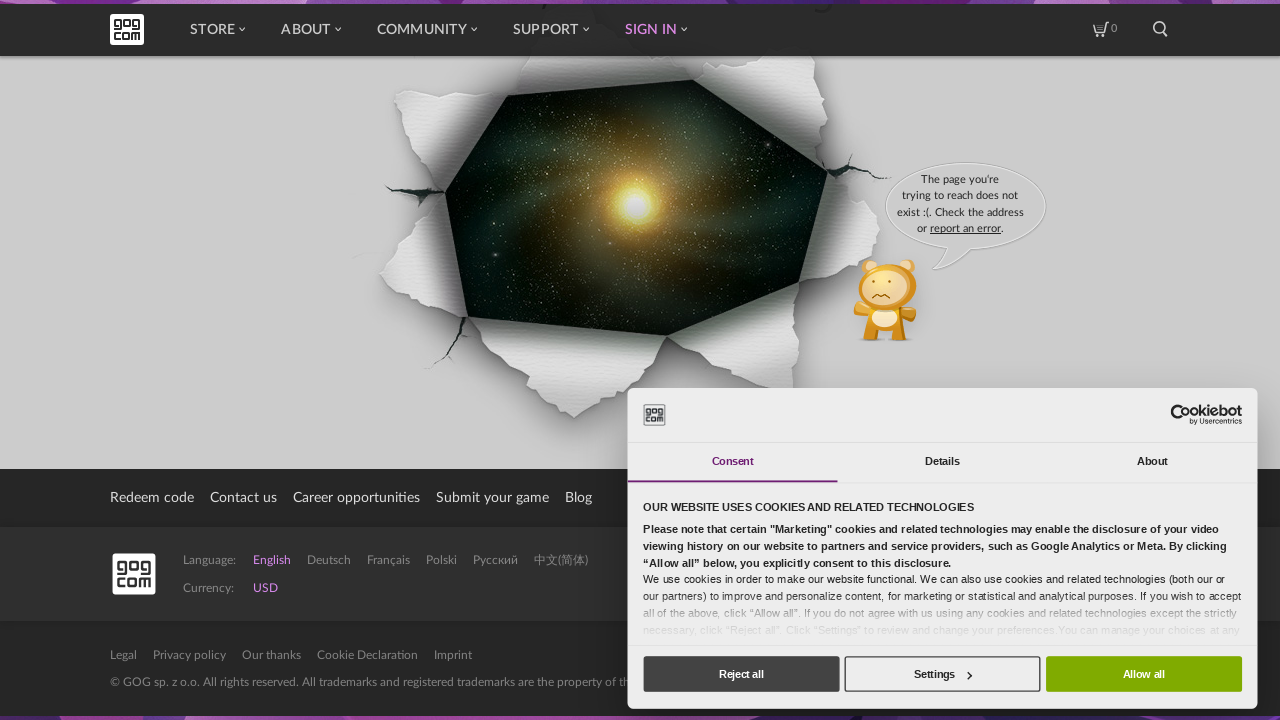

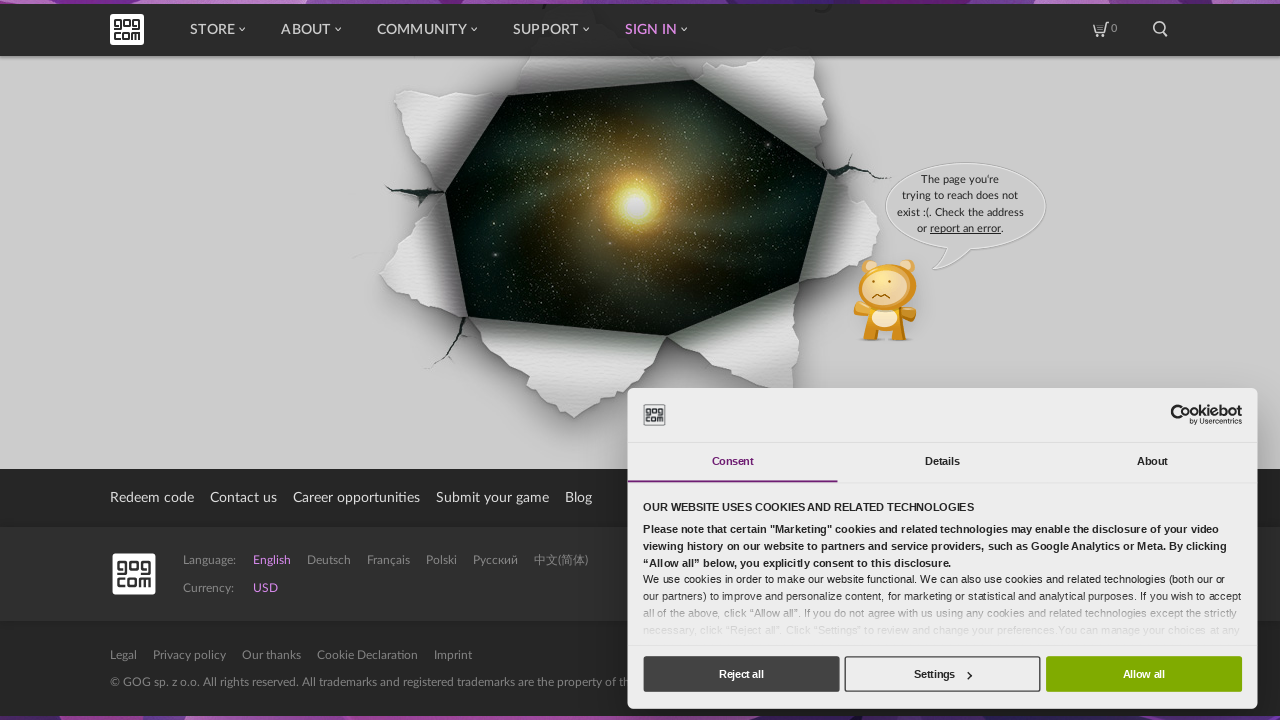